Tests page scrolling functionality by navigating to a custom scrollbar demo page and scrolling down 400 pixels using JavaScript execution.

Starting URL: http://manos.malihu.gr/repository/custom-scrollbar/demo/examples/complete_examples.html

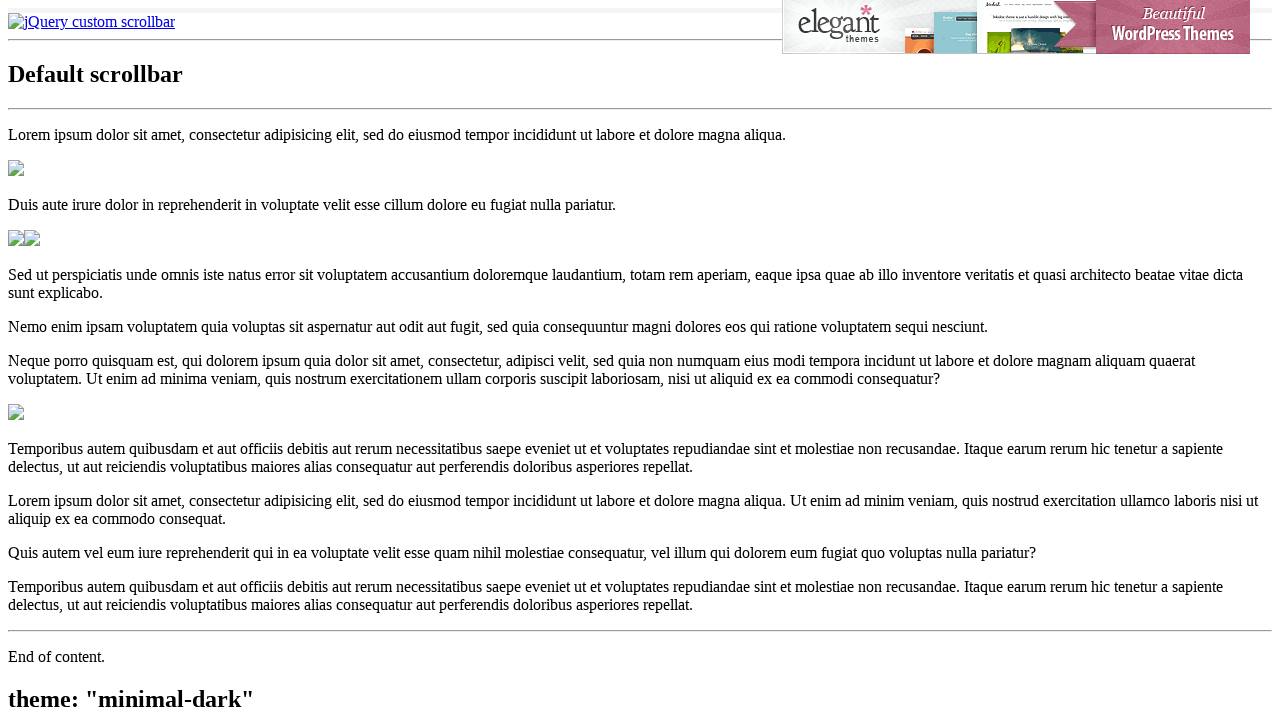

Navigated to custom scrollbar demo page
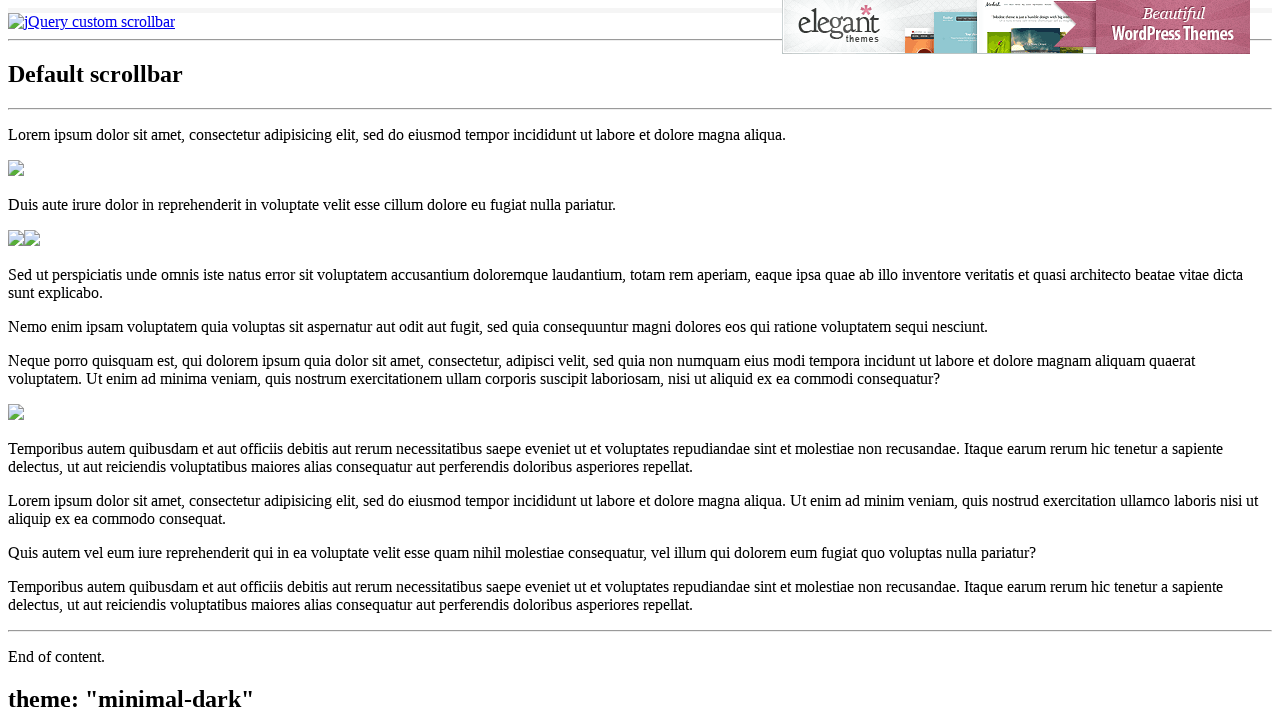

Scrolled down 400 pixels using JavaScript
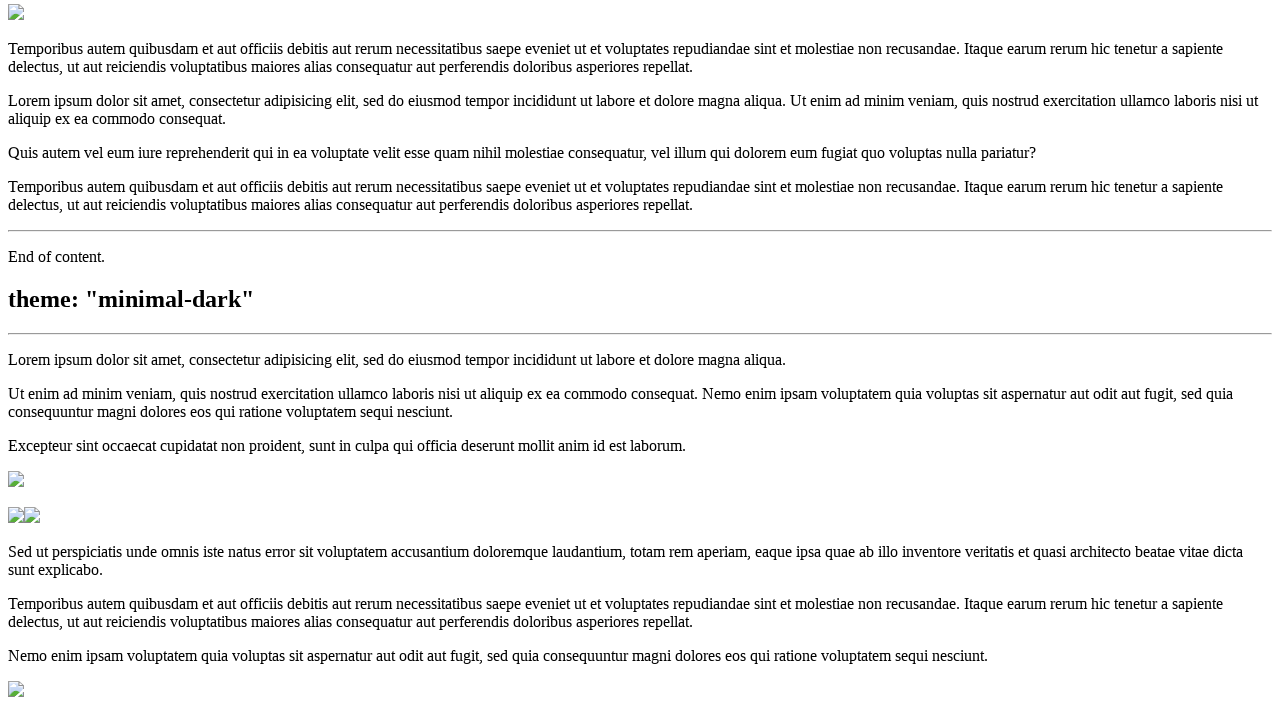

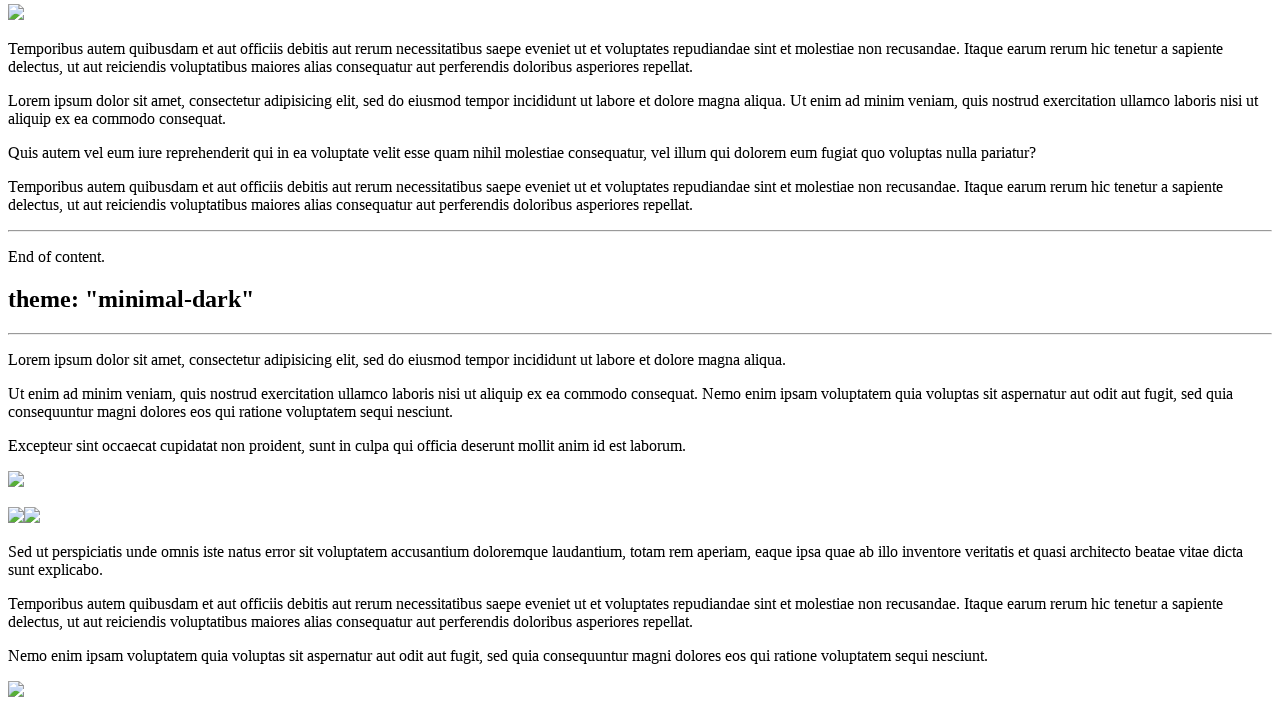